Verifies that the page title matches the expected value

Starting URL: https://vantaihahai.com/

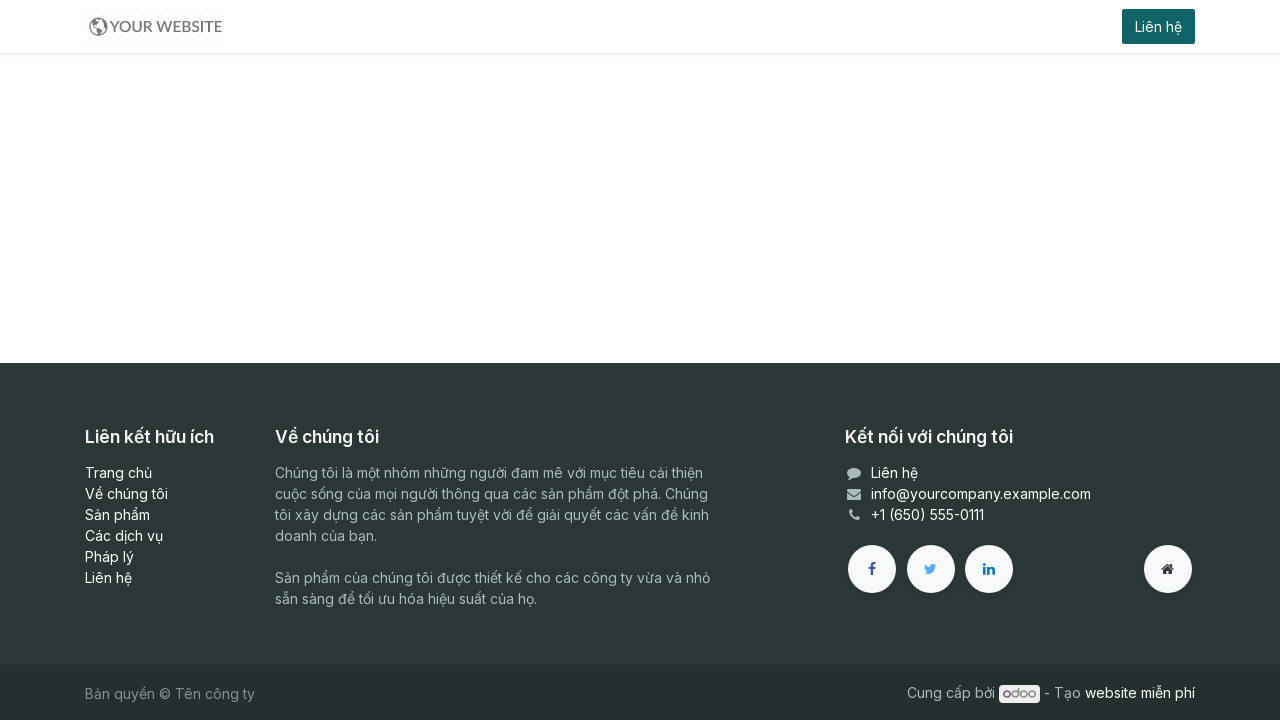

Navigated to https://vantaihahai.com/
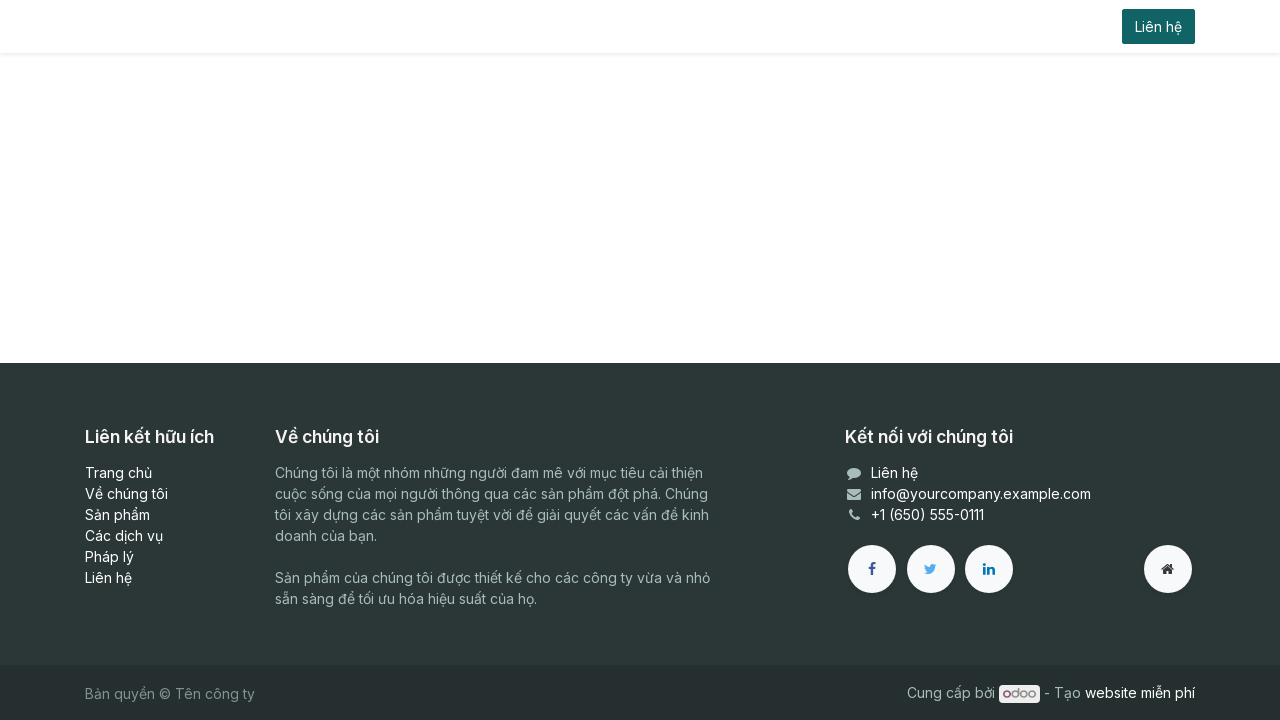

Retrieved page title
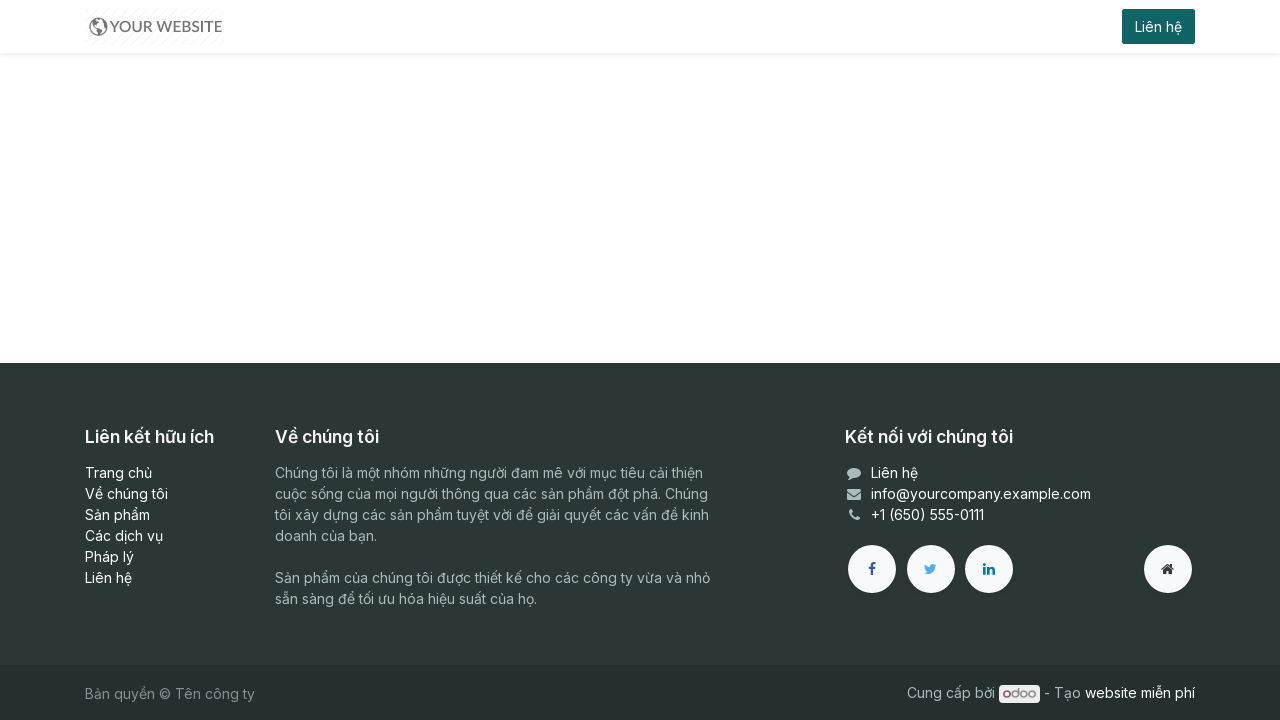

Verified page title matches expected value 'Home | My Website'
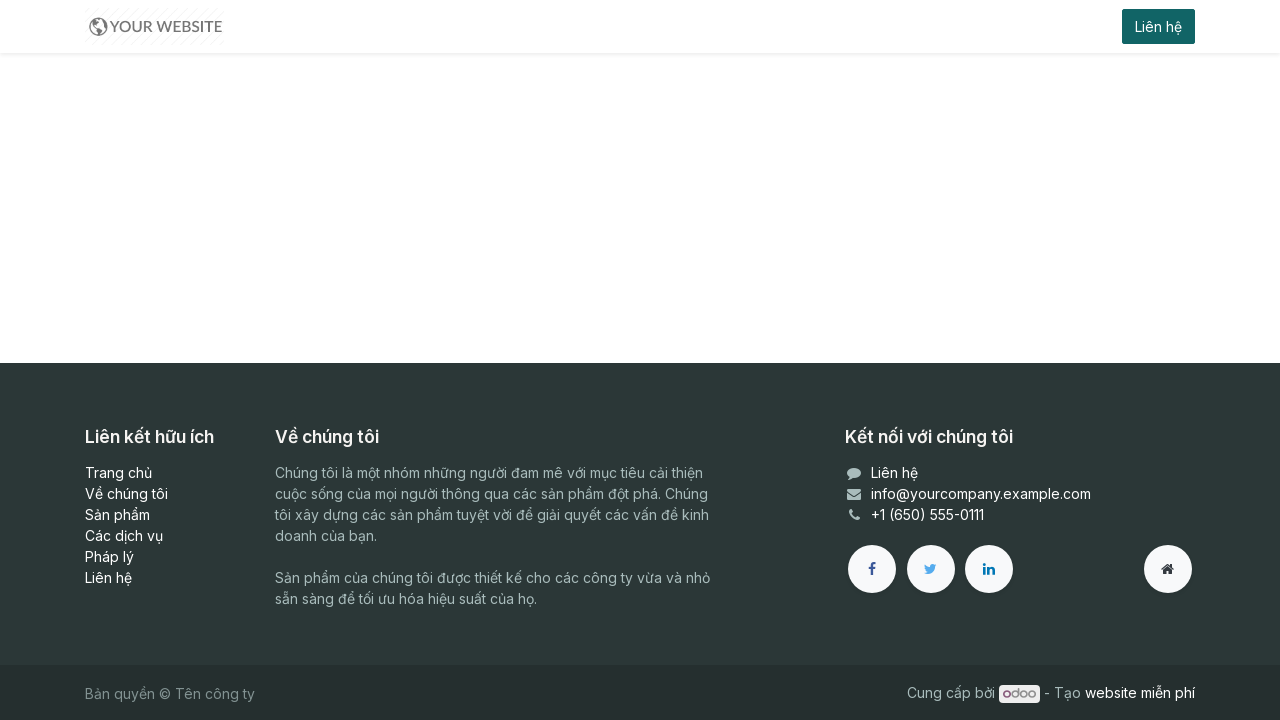

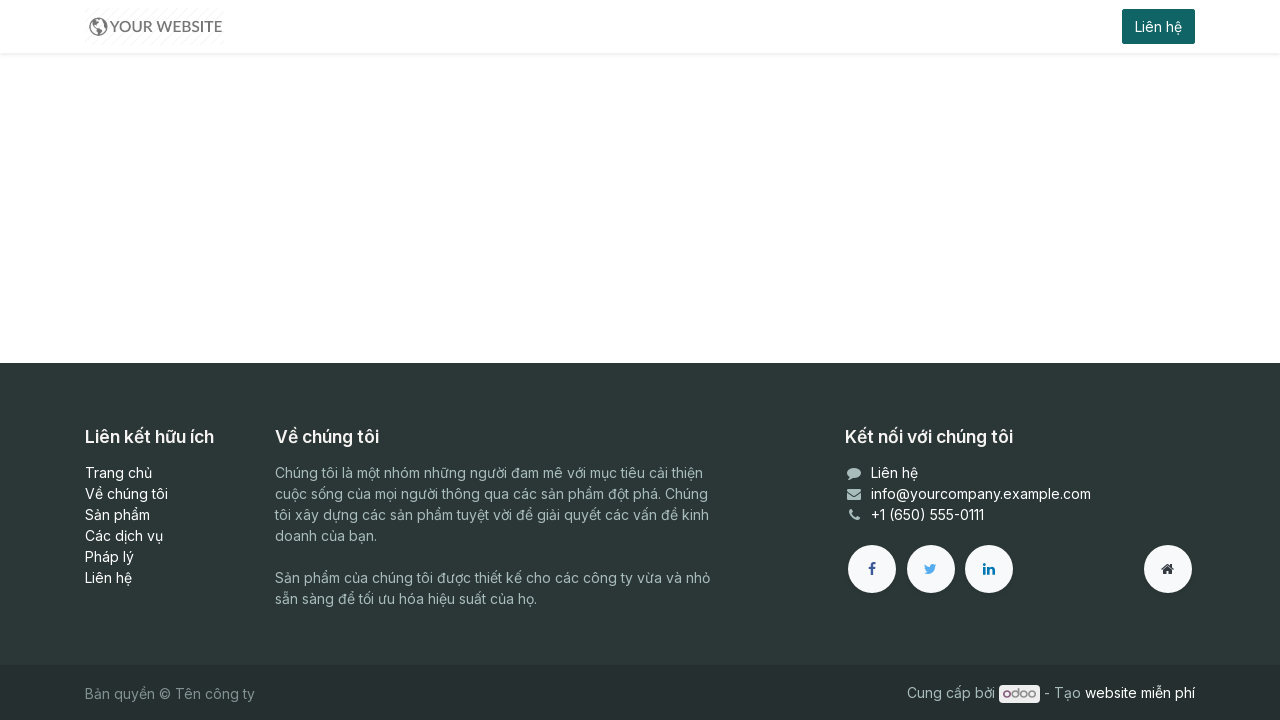